Tests horizontal scrolling functionality by scrolling right on a dashboard page using JavaScript execution, performing multiple scroll iterations to reach the right end of the page.

Starting URL: https://dashboards.handmadeinteractive.com/jasonlove

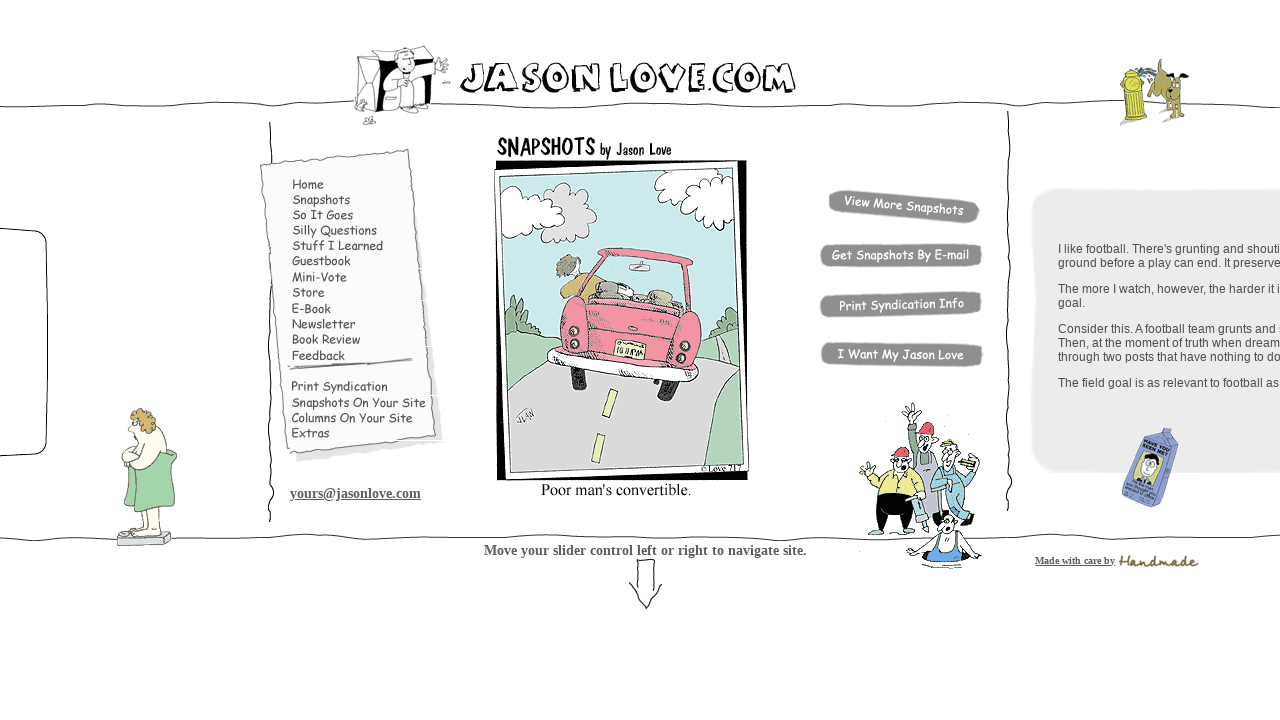

Page DOM content loaded
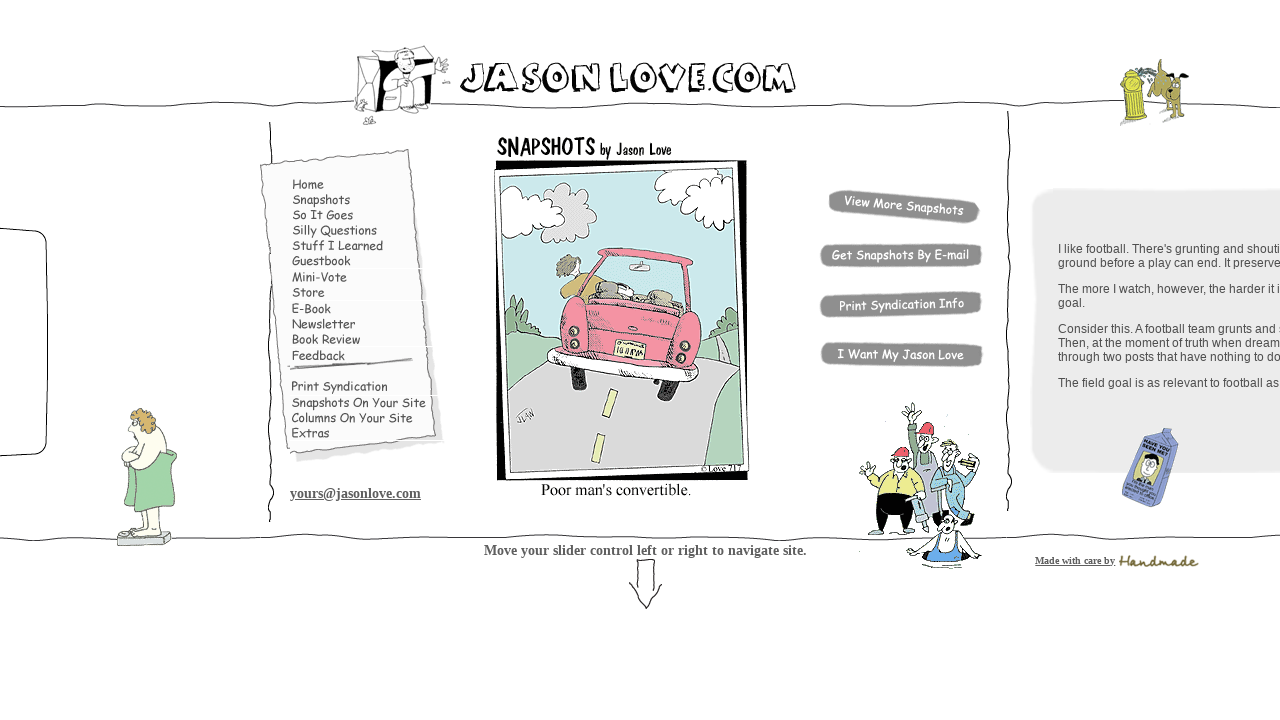

Waited 2 seconds for page to fully render
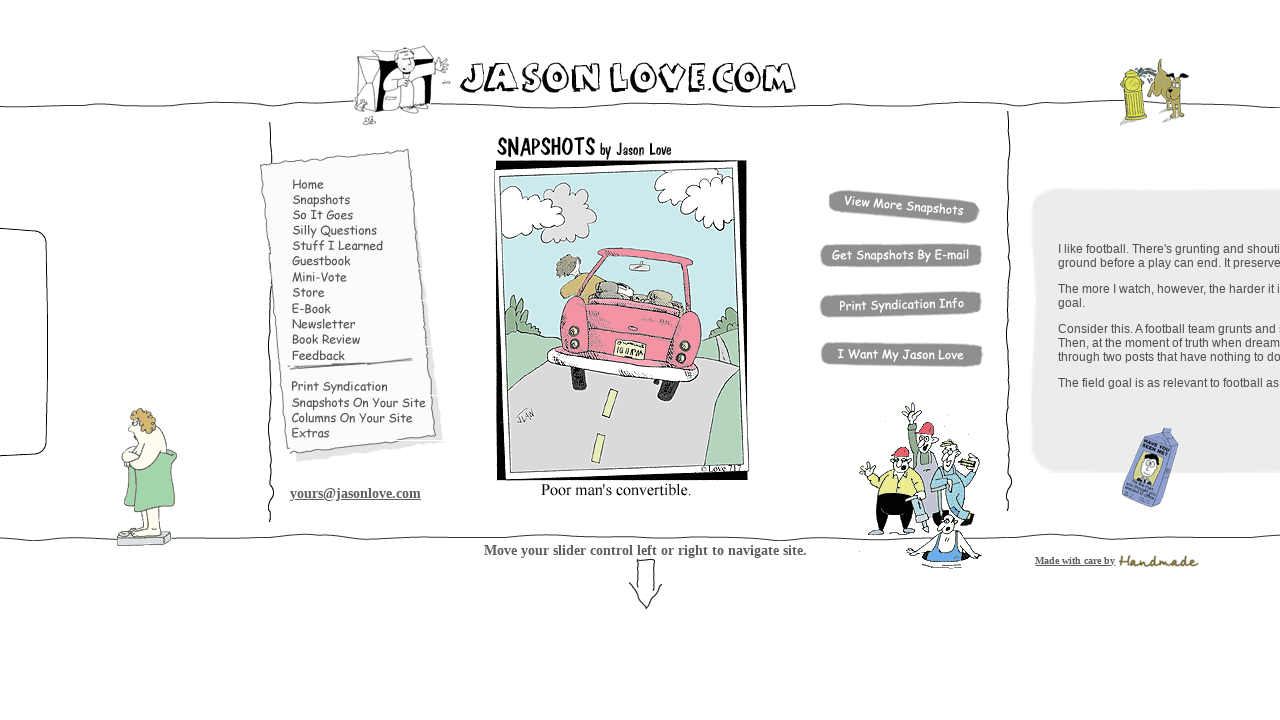

Scrolled horizontally right by 5000px (iteration 1/2)
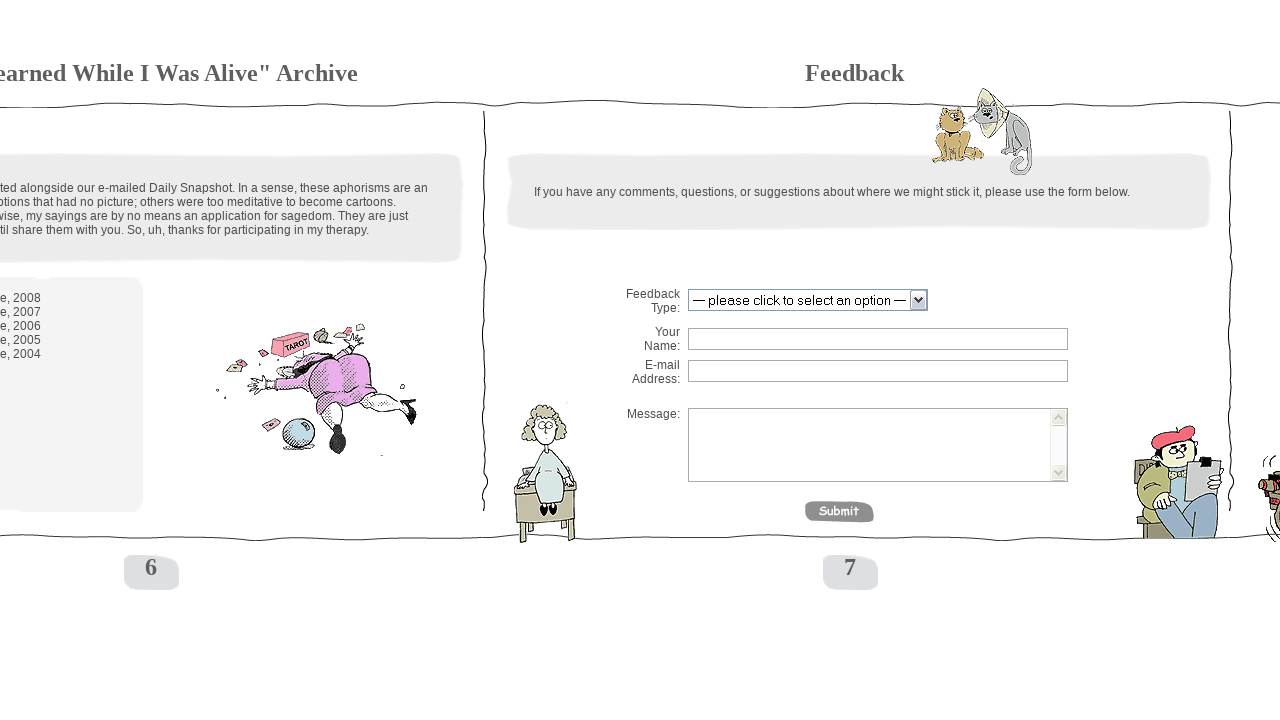

Scrolled horizontally right by 5000px (iteration 2/2)
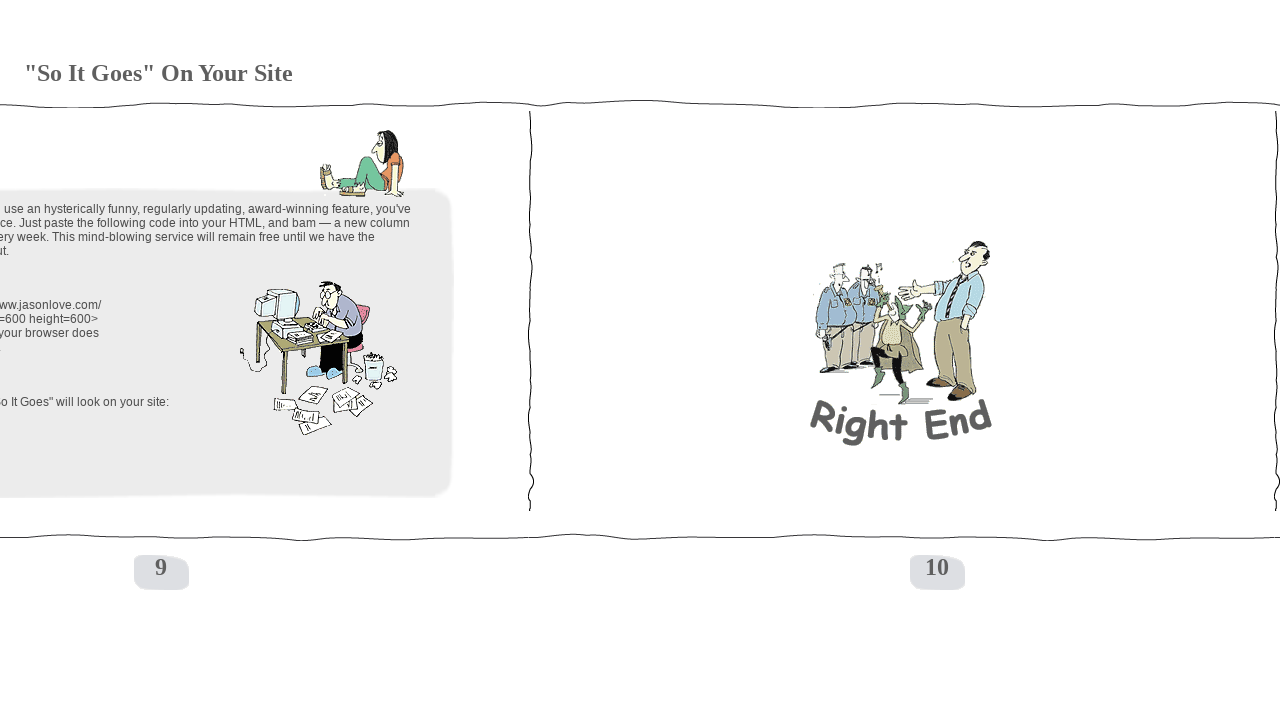

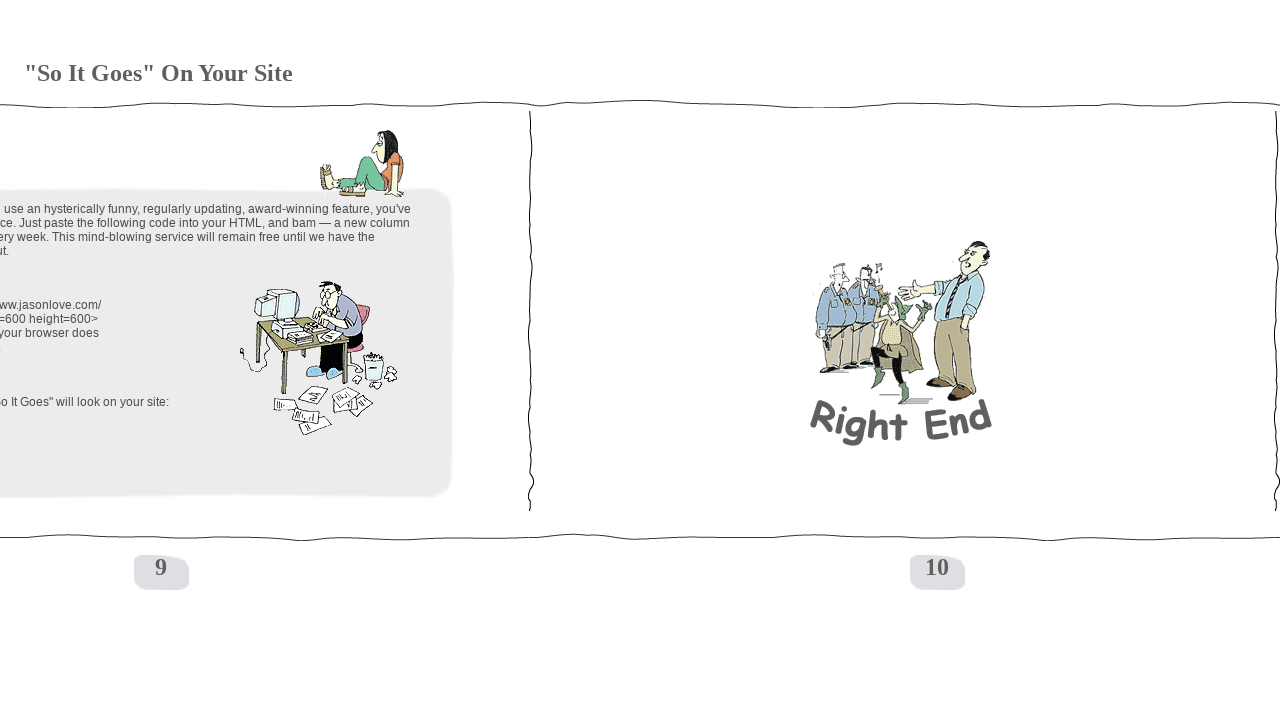